Tests the forgot password page by checking if a checkbox element for "I remember my user ID" is selected, then navigates to the same page again.

Starting URL: https://kite.zerodha.com/forgot

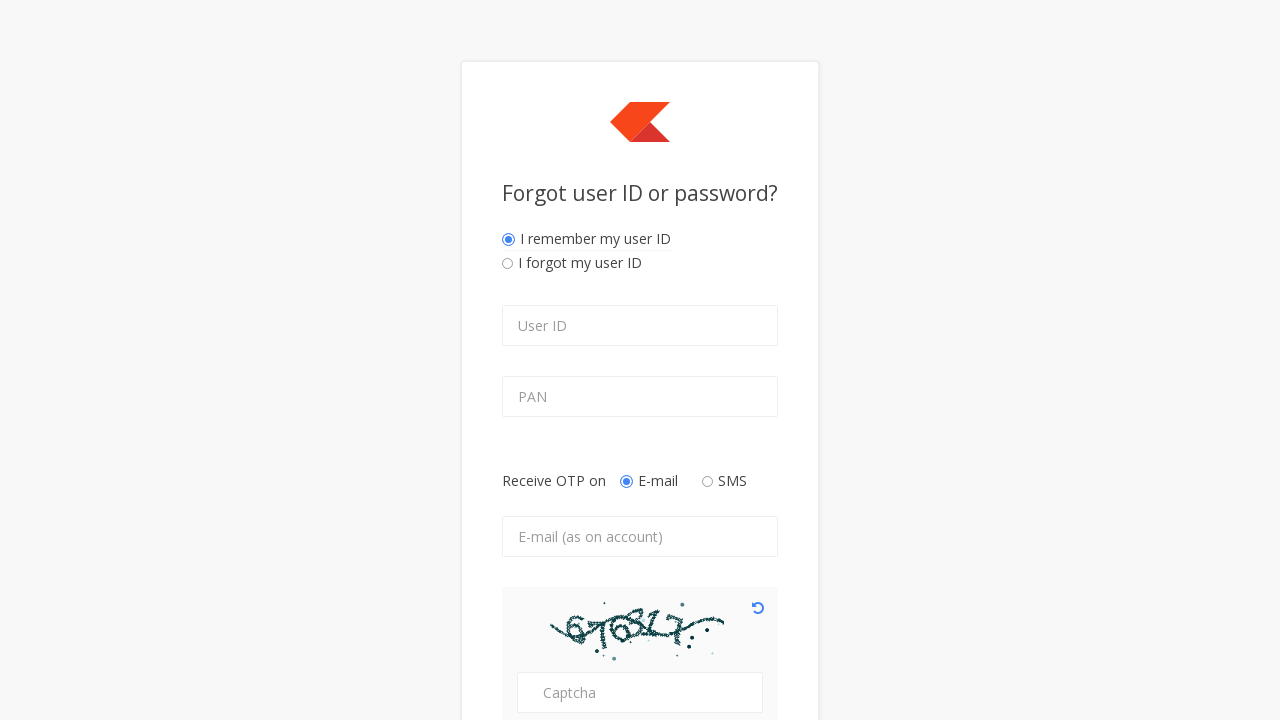

Waited for 'I remember my user ID' checkbox to become visible
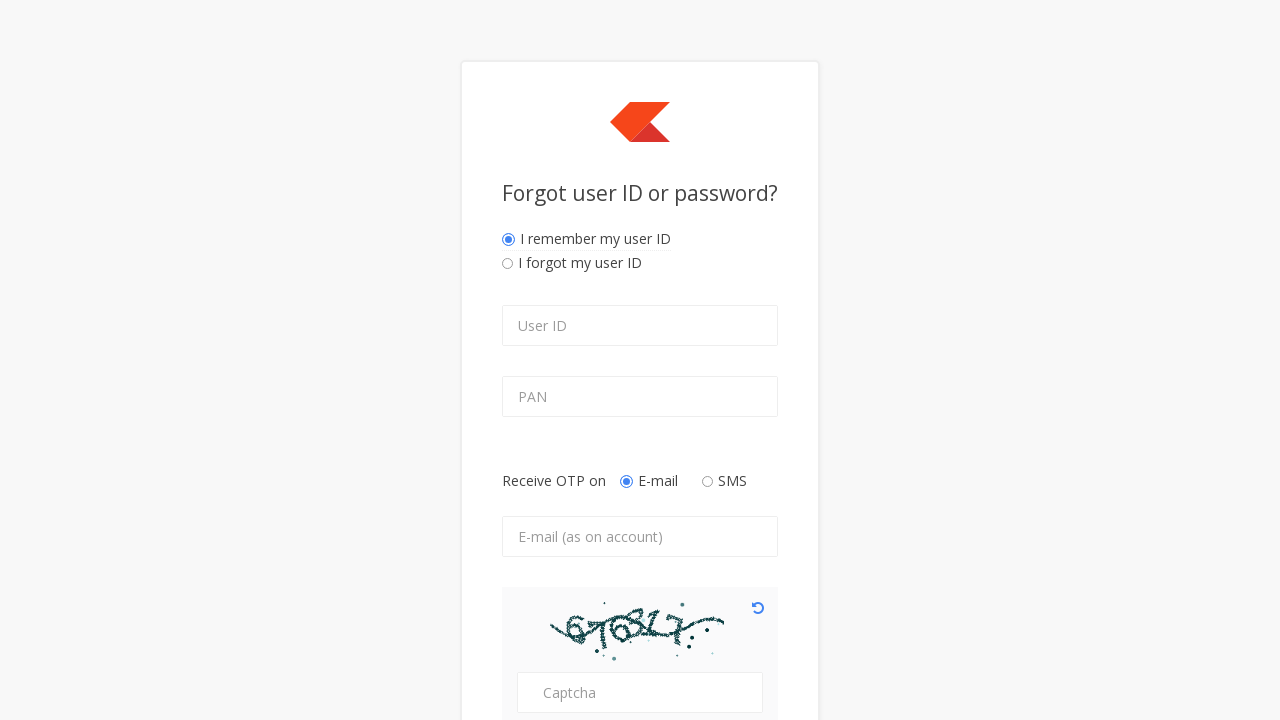

Checked if 'I remember my user ID' checkbox is selected: False
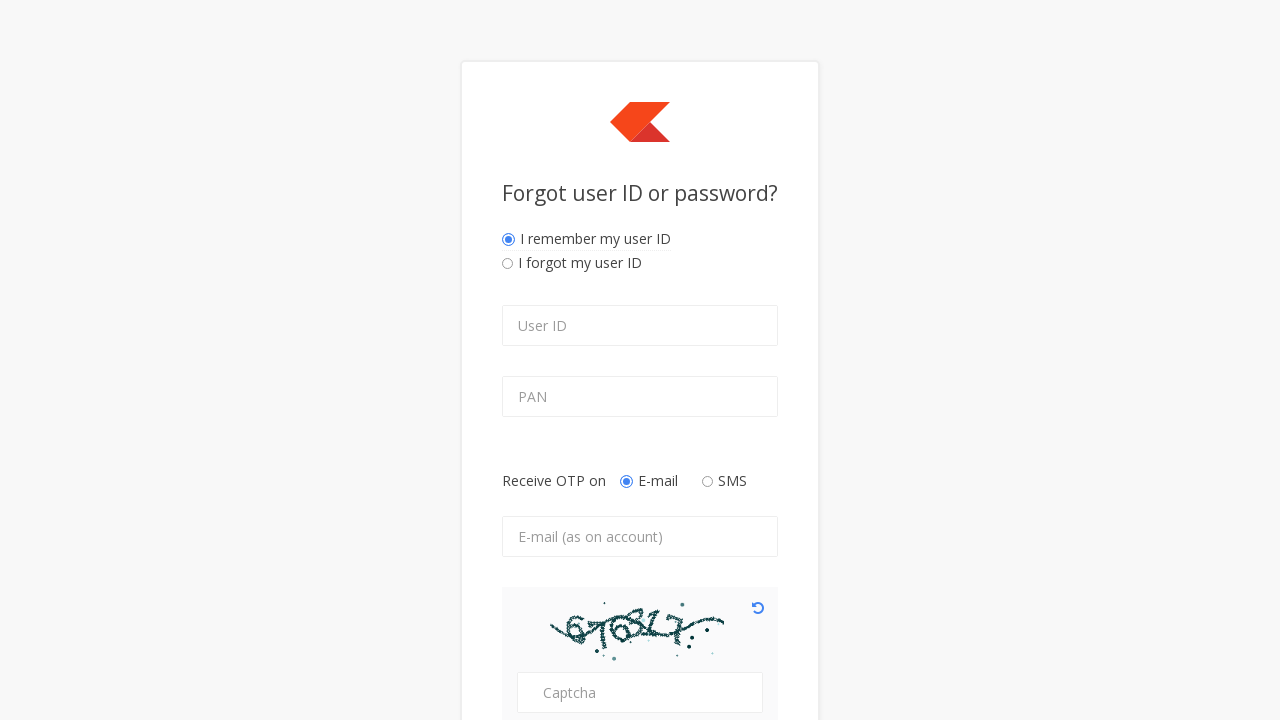

Waited for 3 seconds
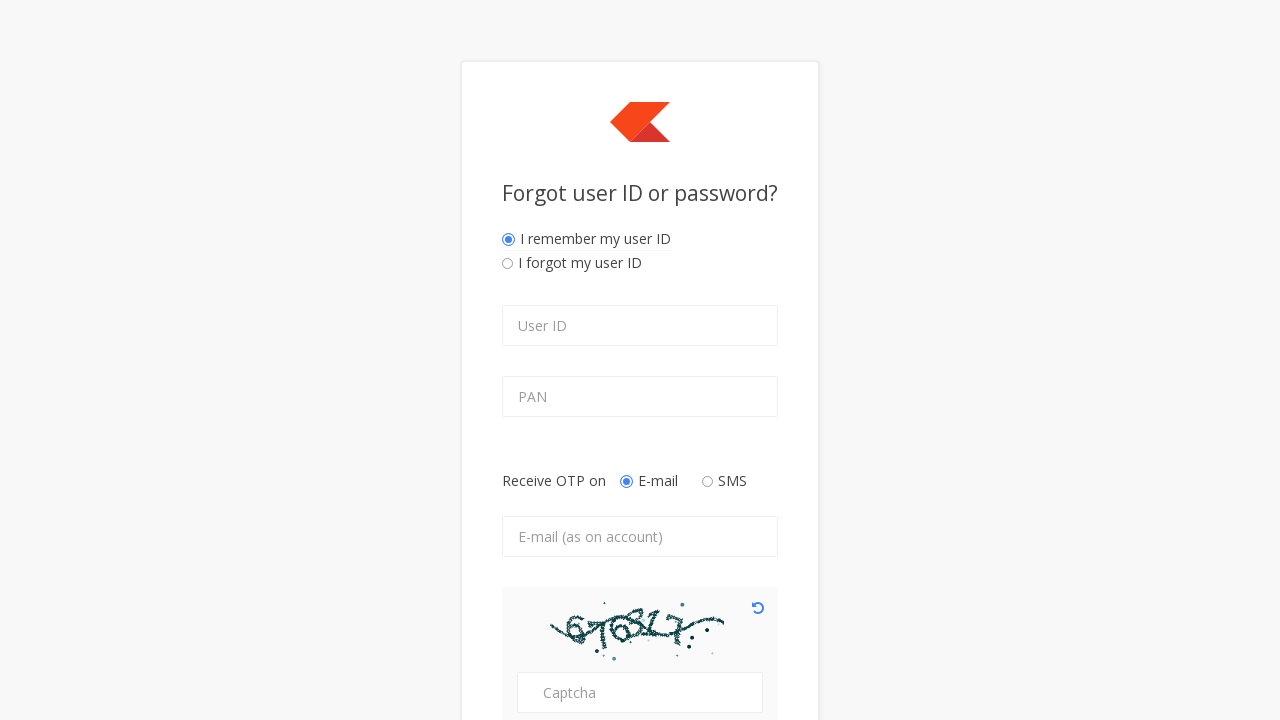

Navigated to forgot password page: https://kite.zerodha.com/forgot
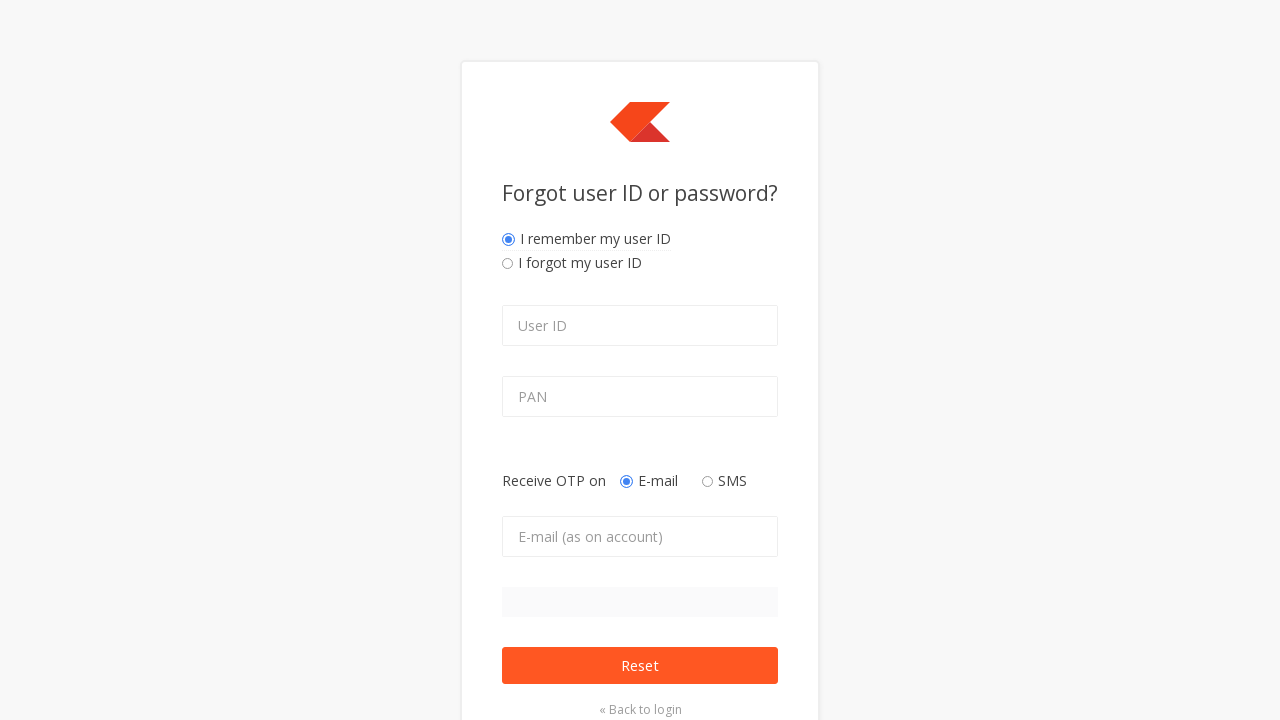

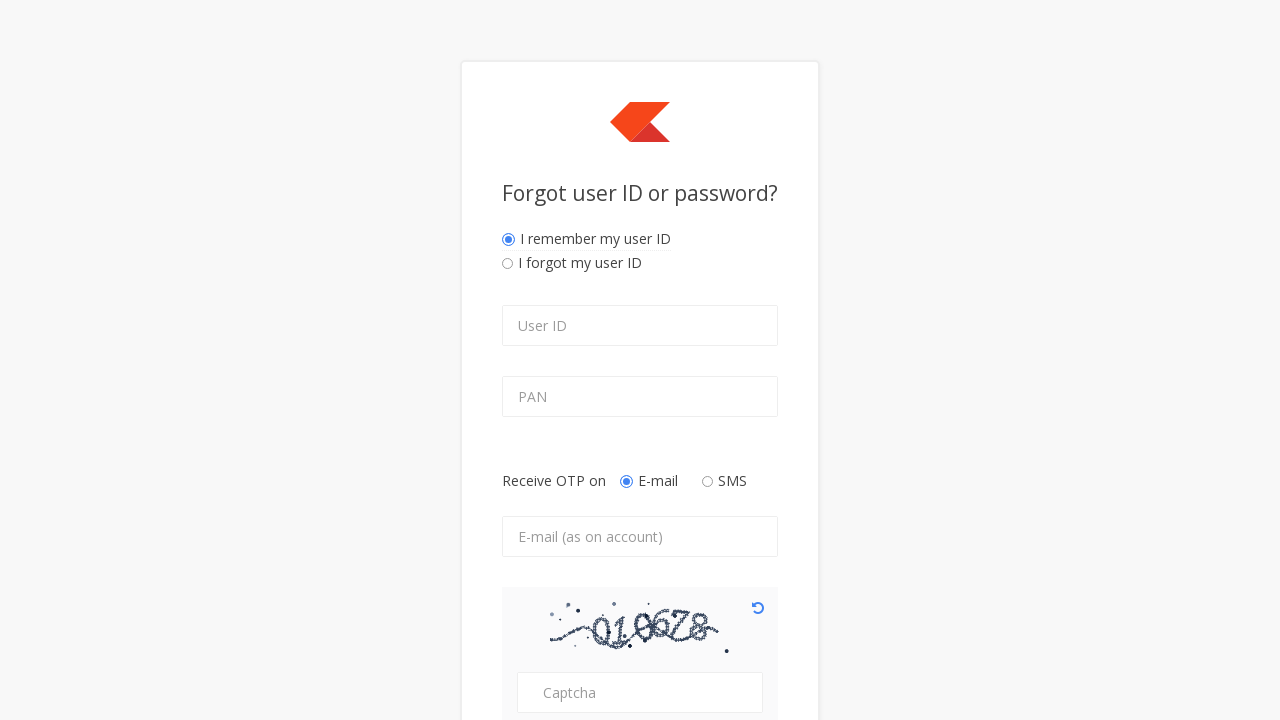